Tests Mailchimp registration form by filling in username, email, and password fields, then submitting the form

Starting URL: https://login.mailchimp.com/signup/

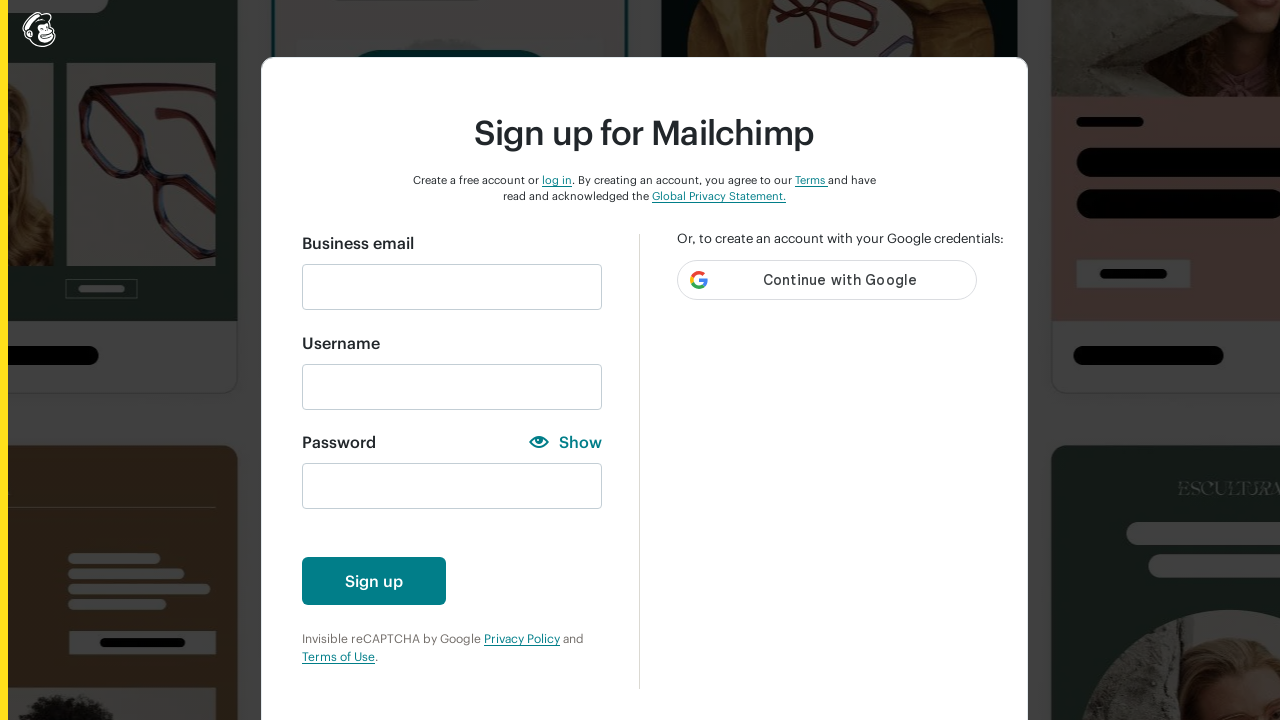

Filled username field with 'TestUser1772022721' on #new_username
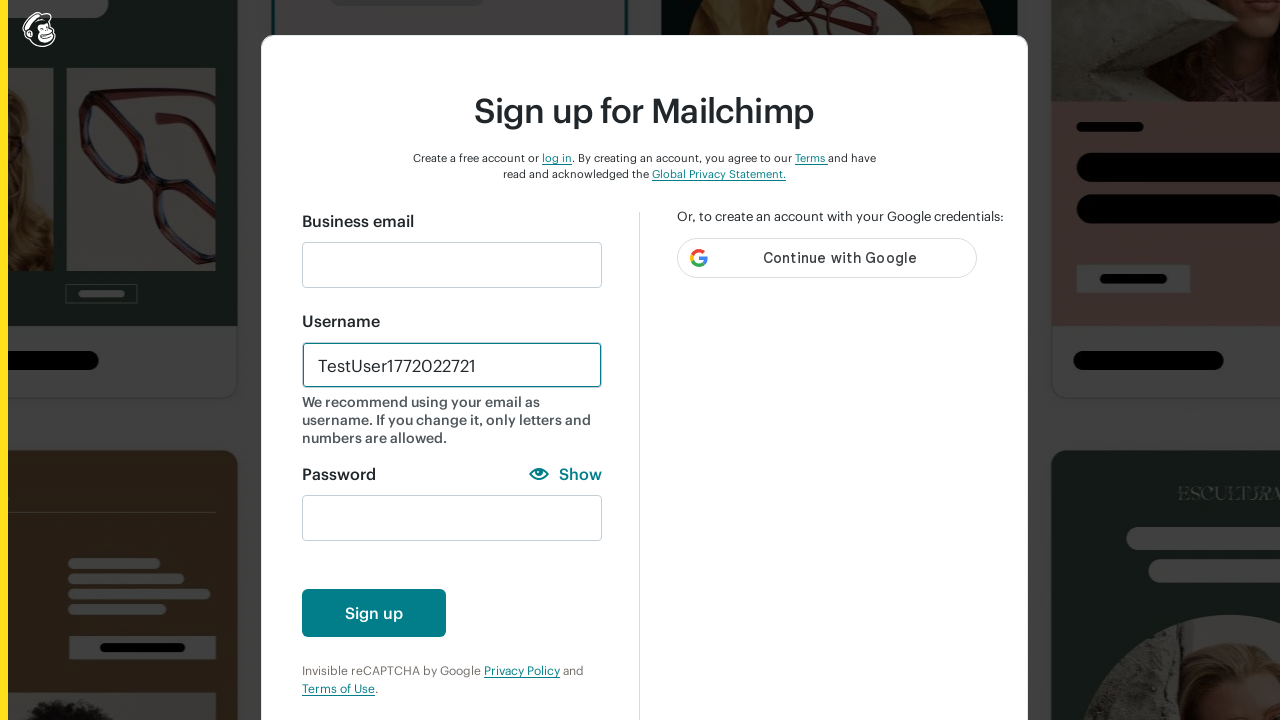

Filled email field with 'testuser@example.com' on #email
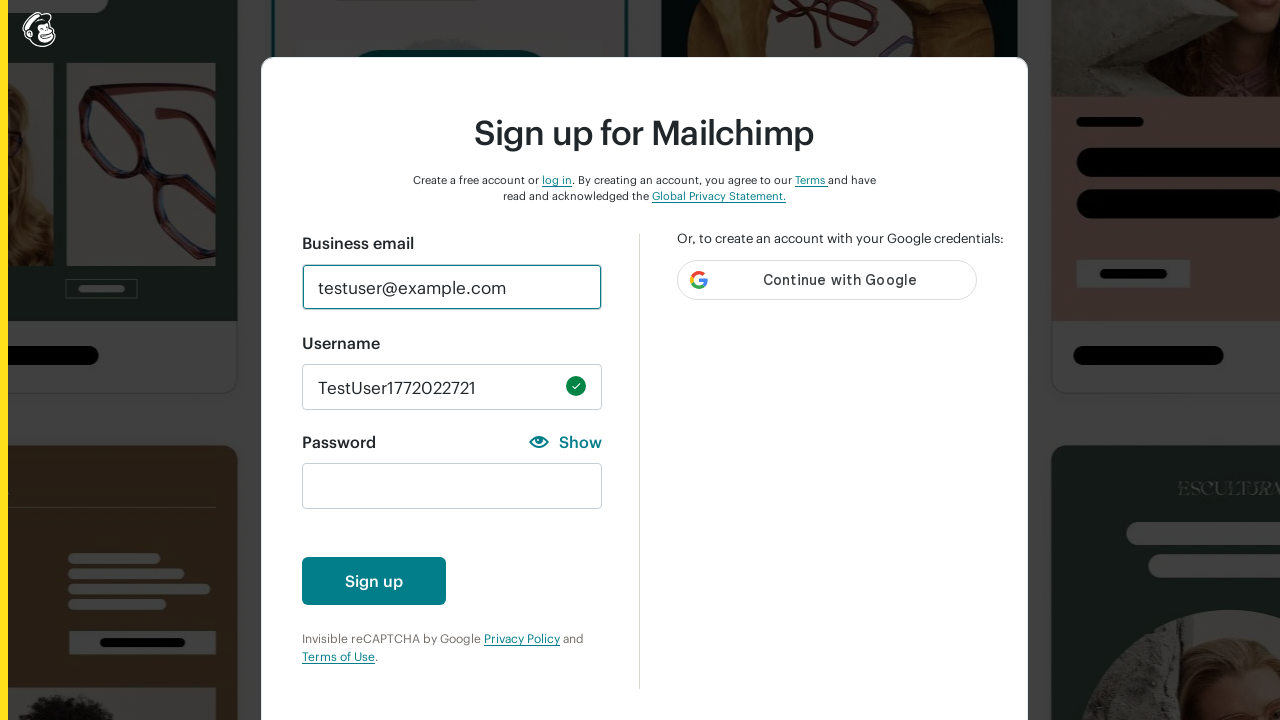

Filled password field with 'TestPassword123!' on #new_password
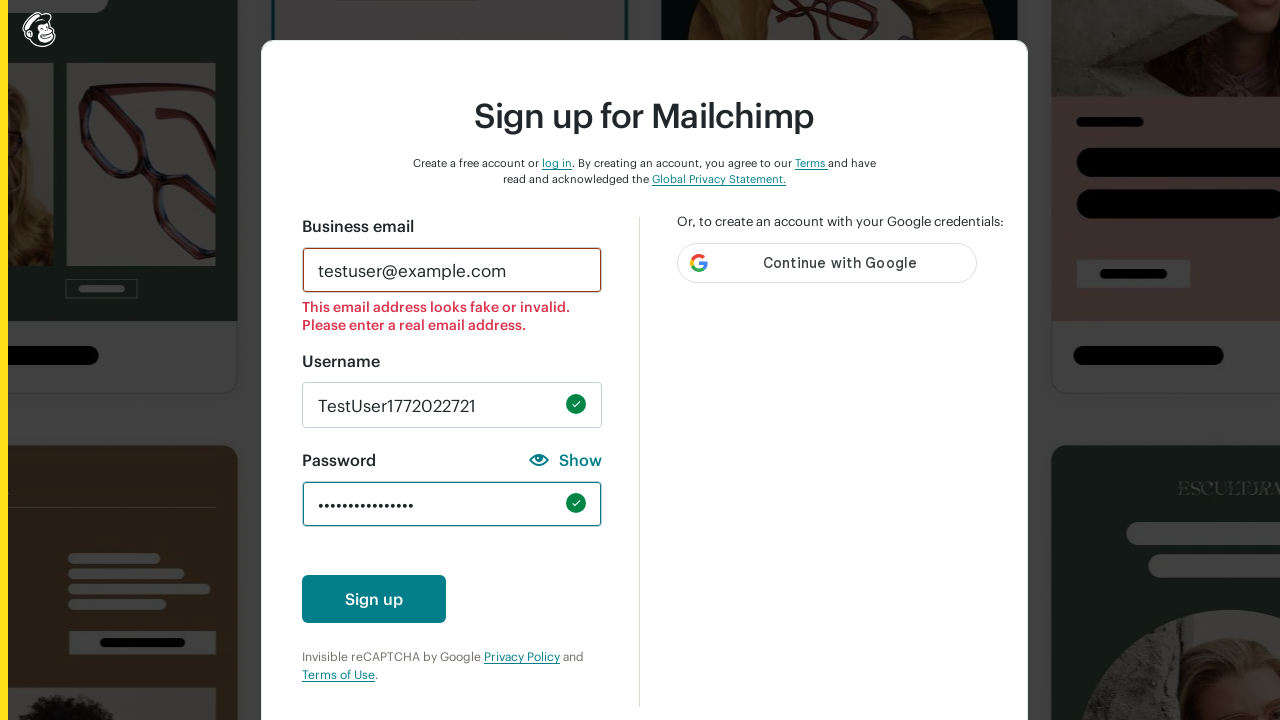

Scrolled sign up button into view
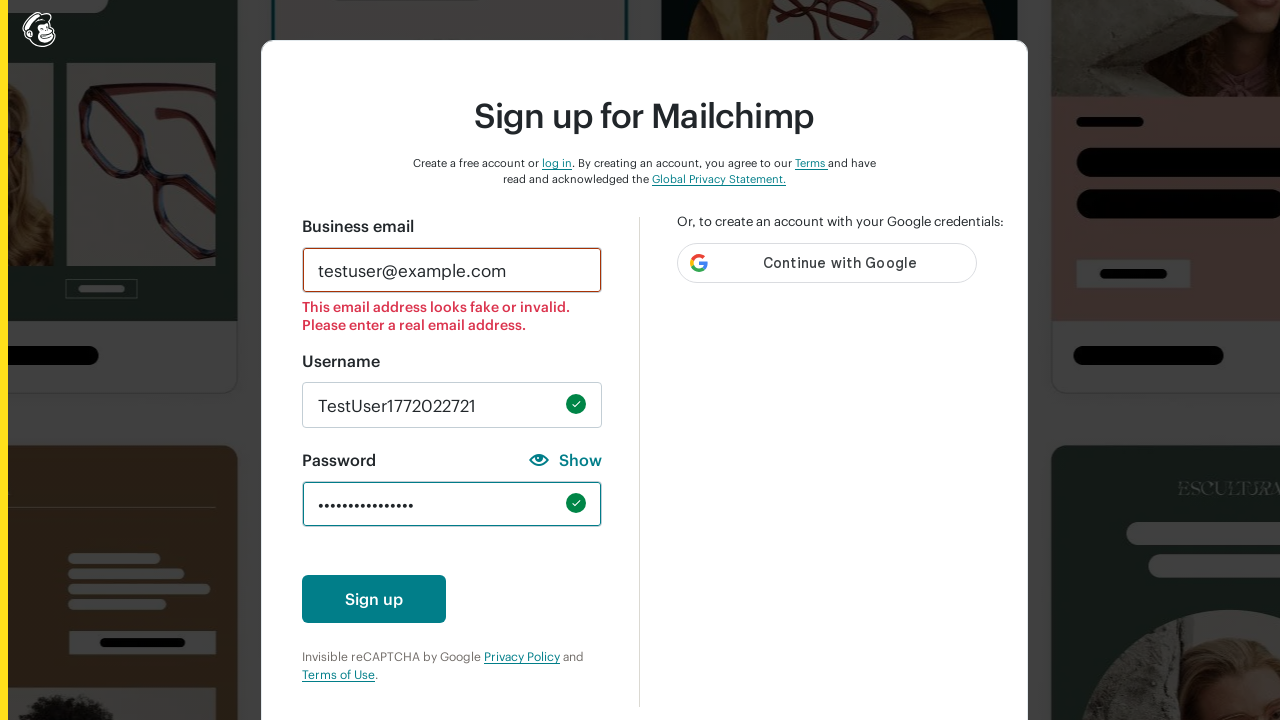

Clicked sign up button to submit registration form at (374, 598) on #create-account-enabled
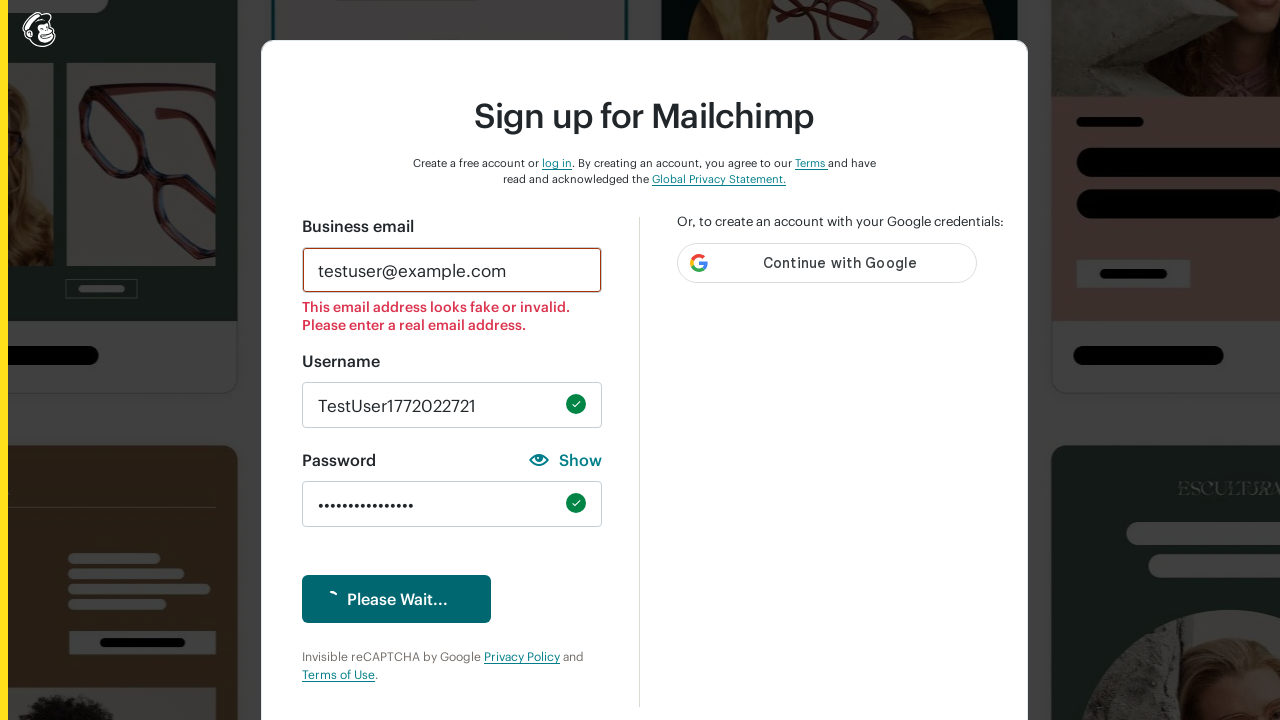

Registration form displayed error message
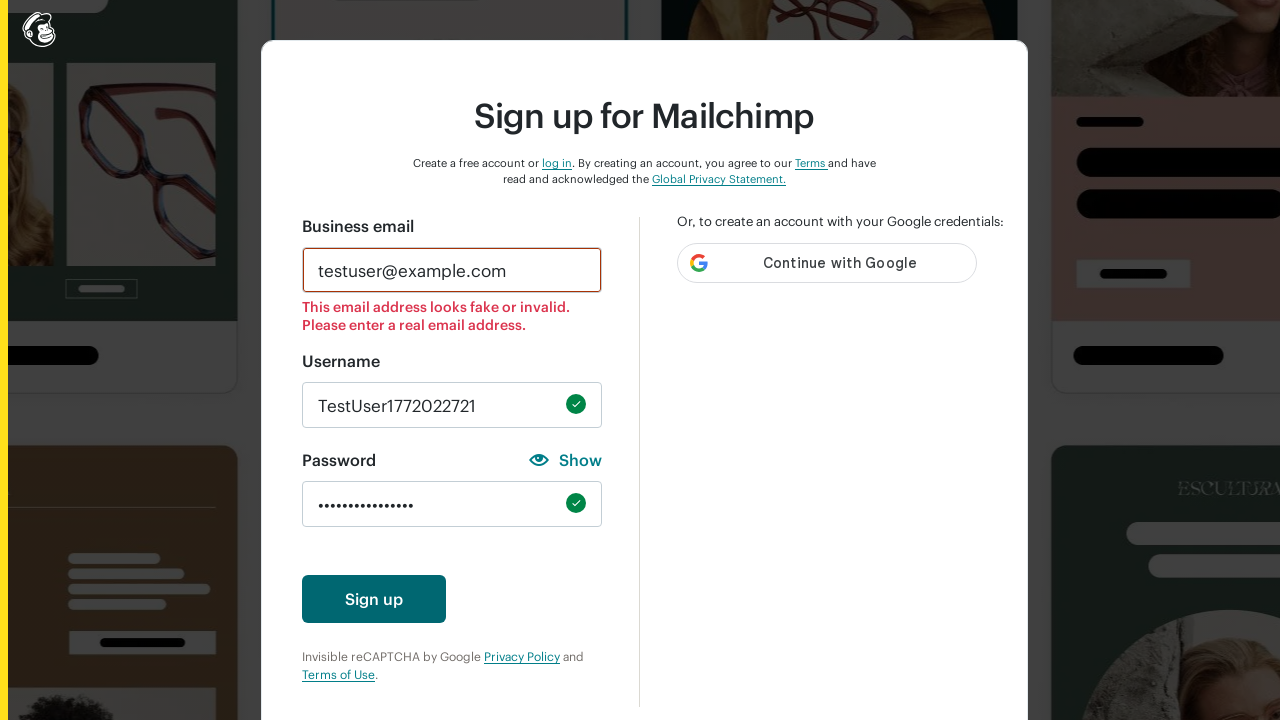

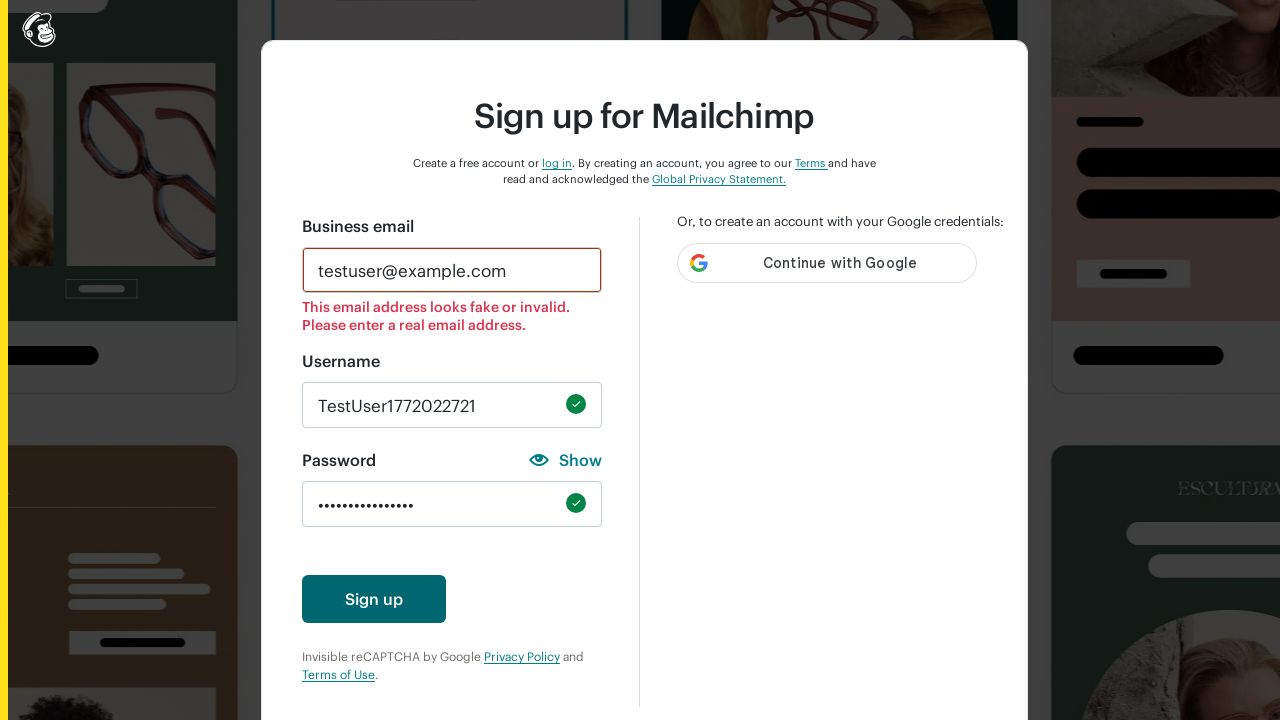